Tests GitHub search functionality by clicking the search input, entering a search query for "Capybara", clicking on a search suggestion, and verifying search results are displayed

Starting URL: https://github.com

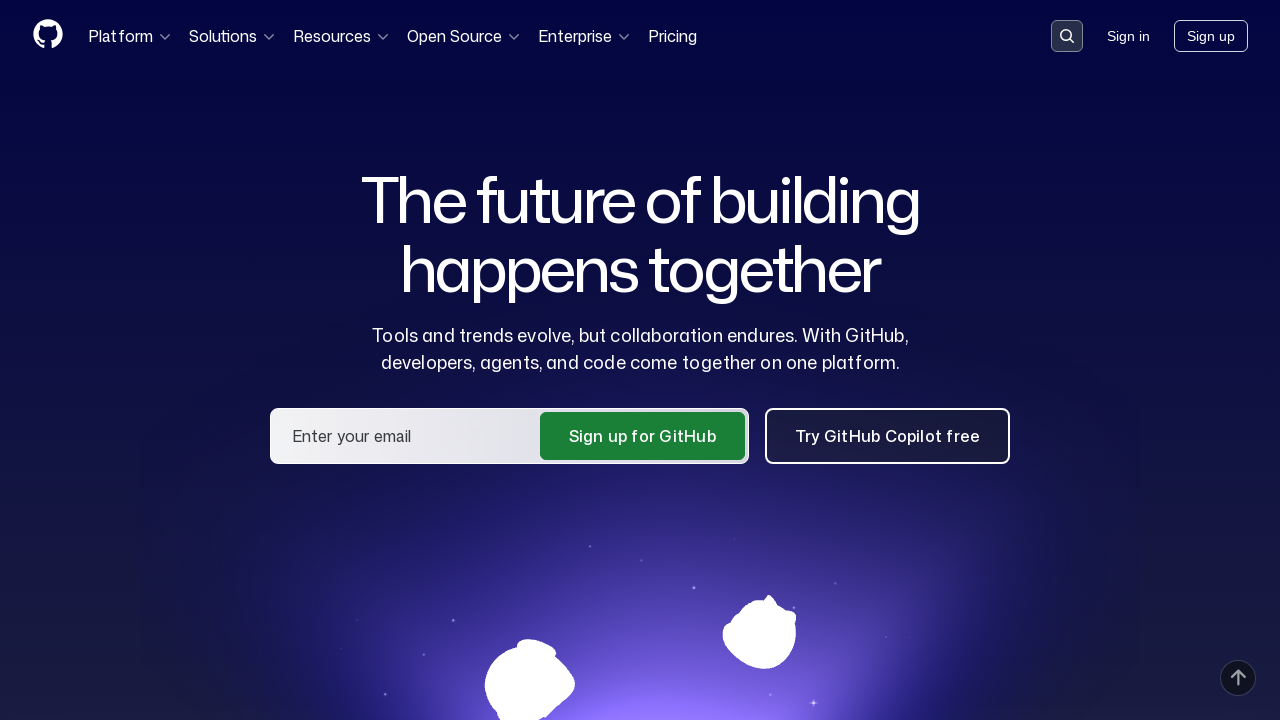

Clicked on the search input container at (1067, 36) on div.search-input-container
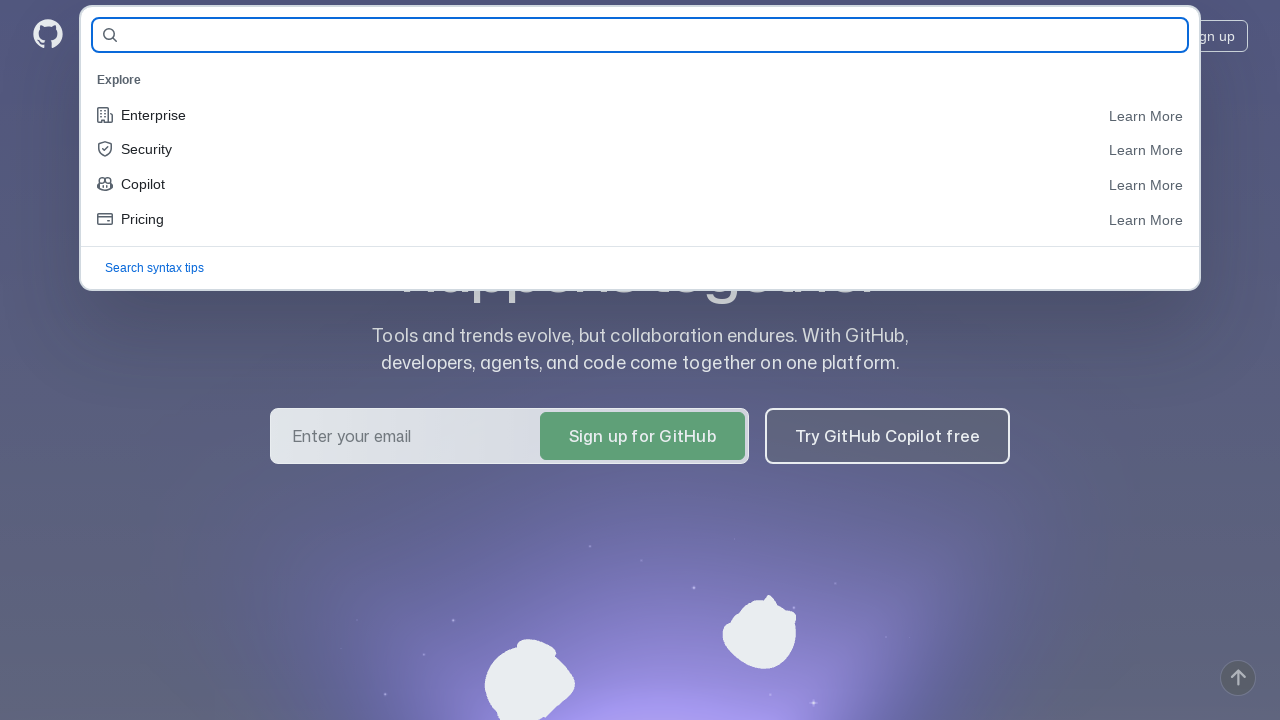

Filled search field with 'Capybara' on #query-builder-test
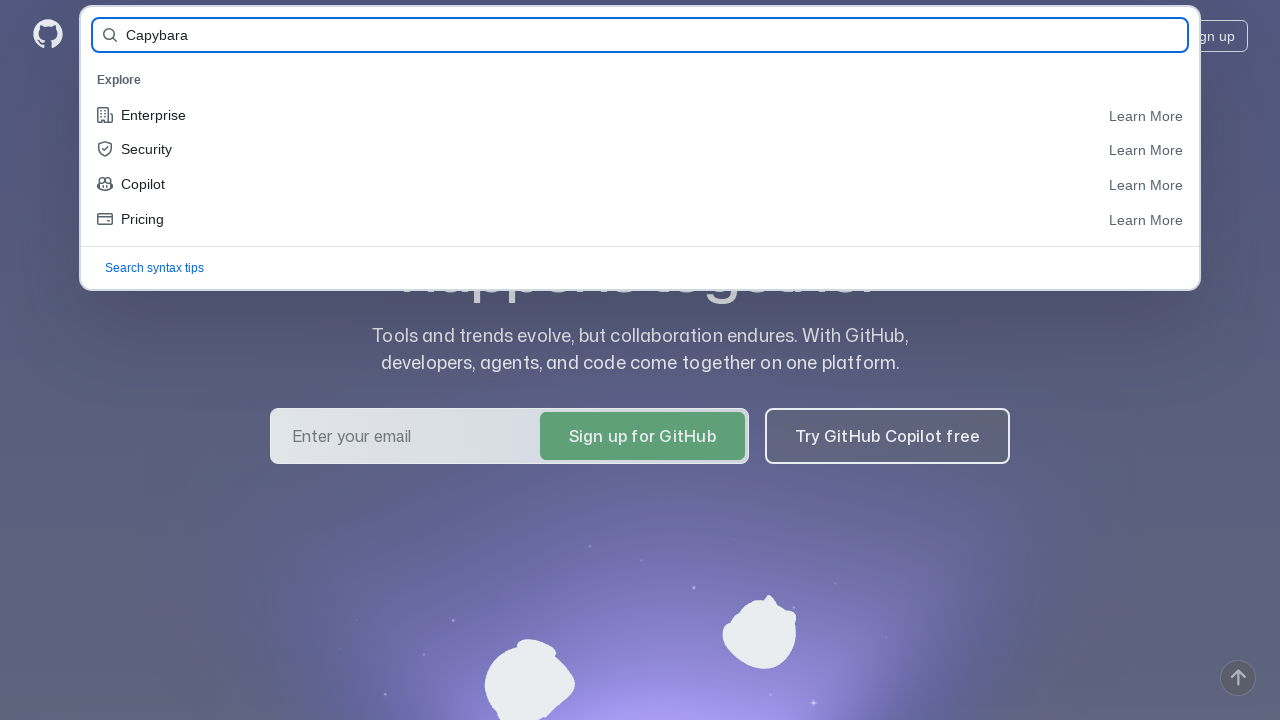

Clicked on search suggestion 'Capybara, Search all of GitHub' at (640, 80) on internal:label="Capybara, Search all of GitHub"i
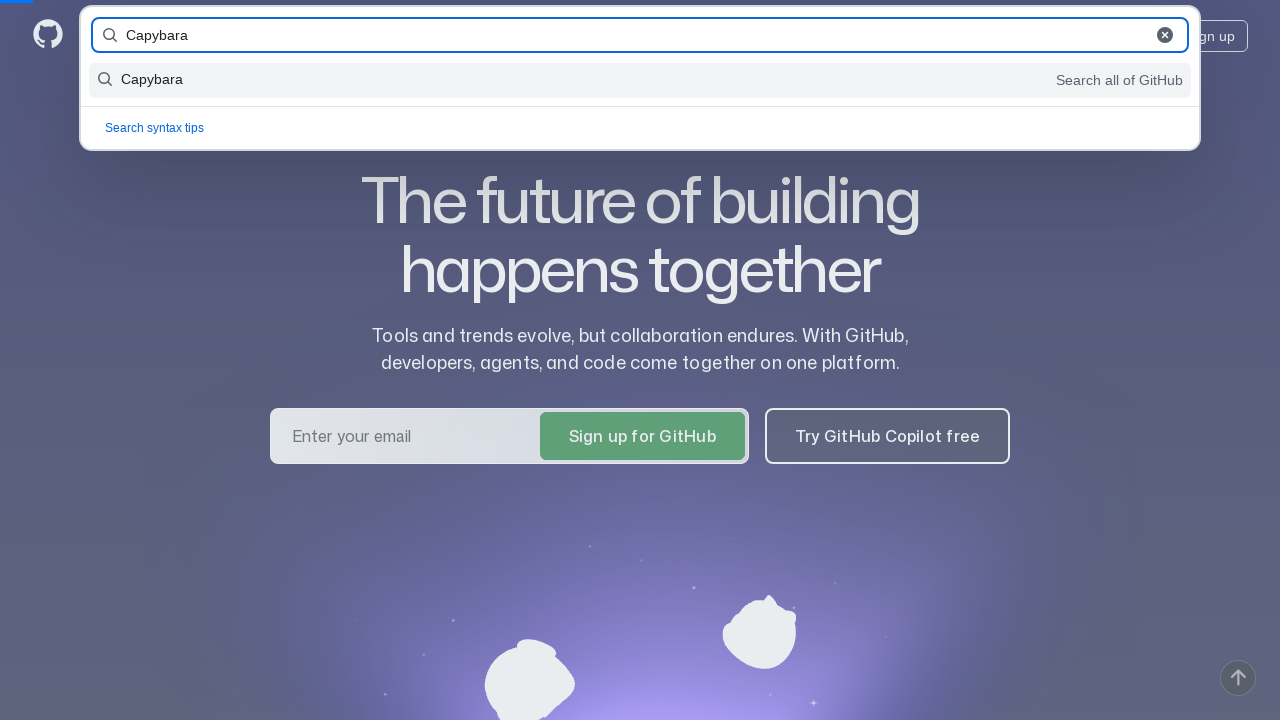

Search results loaded successfully
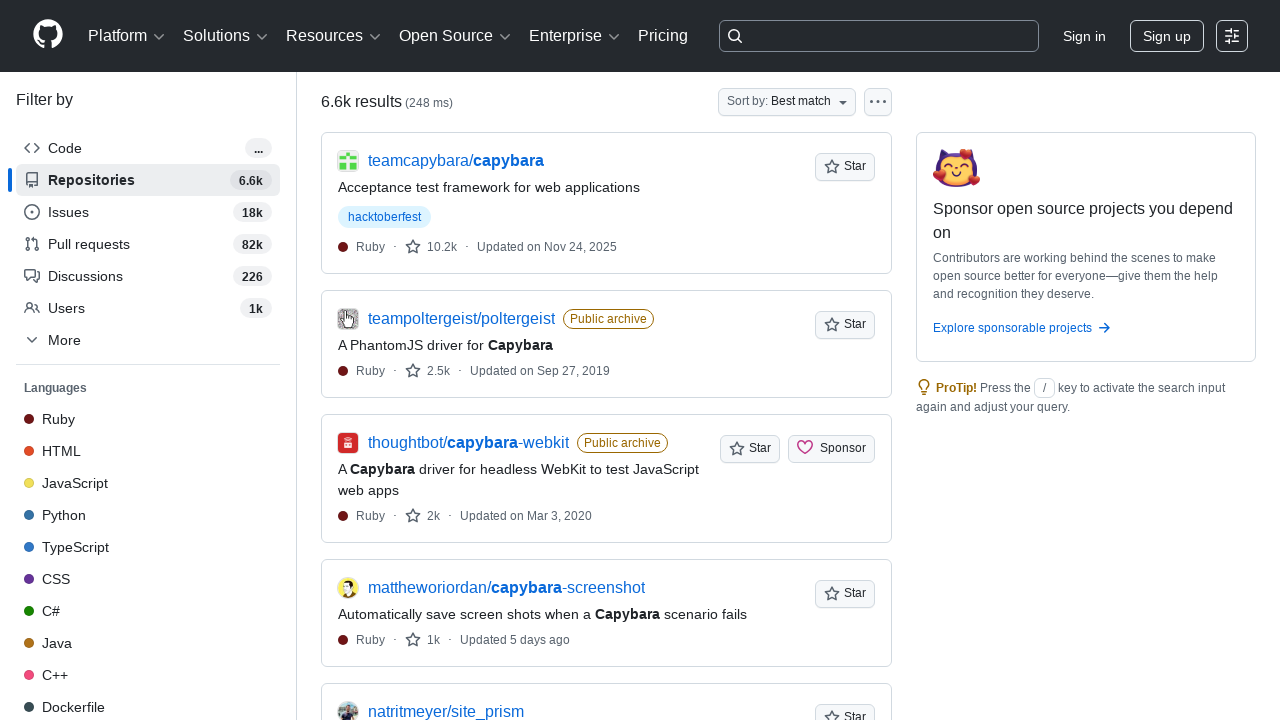

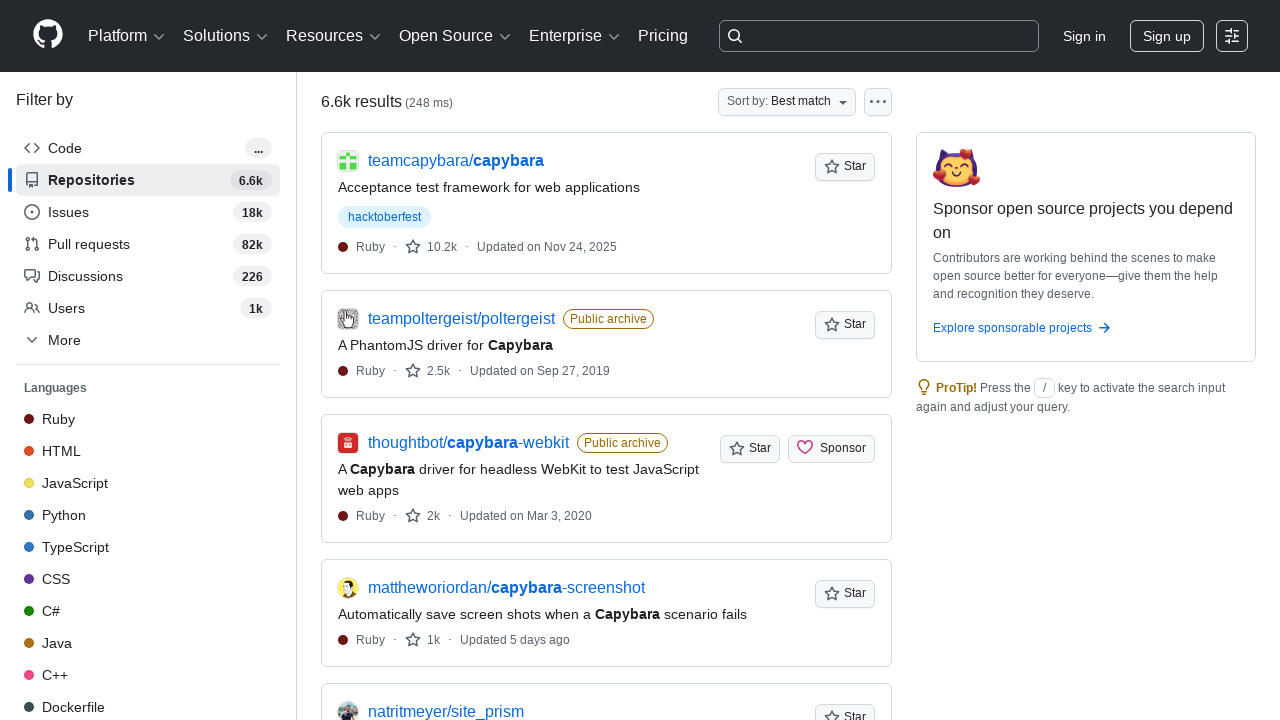